Tests element visibility by checking if various form elements (email input, radio button, textarea) are displayed and interacting with them by filling text and clicking.

Starting URL: https://automationfc.github.io/basic-form/index.html

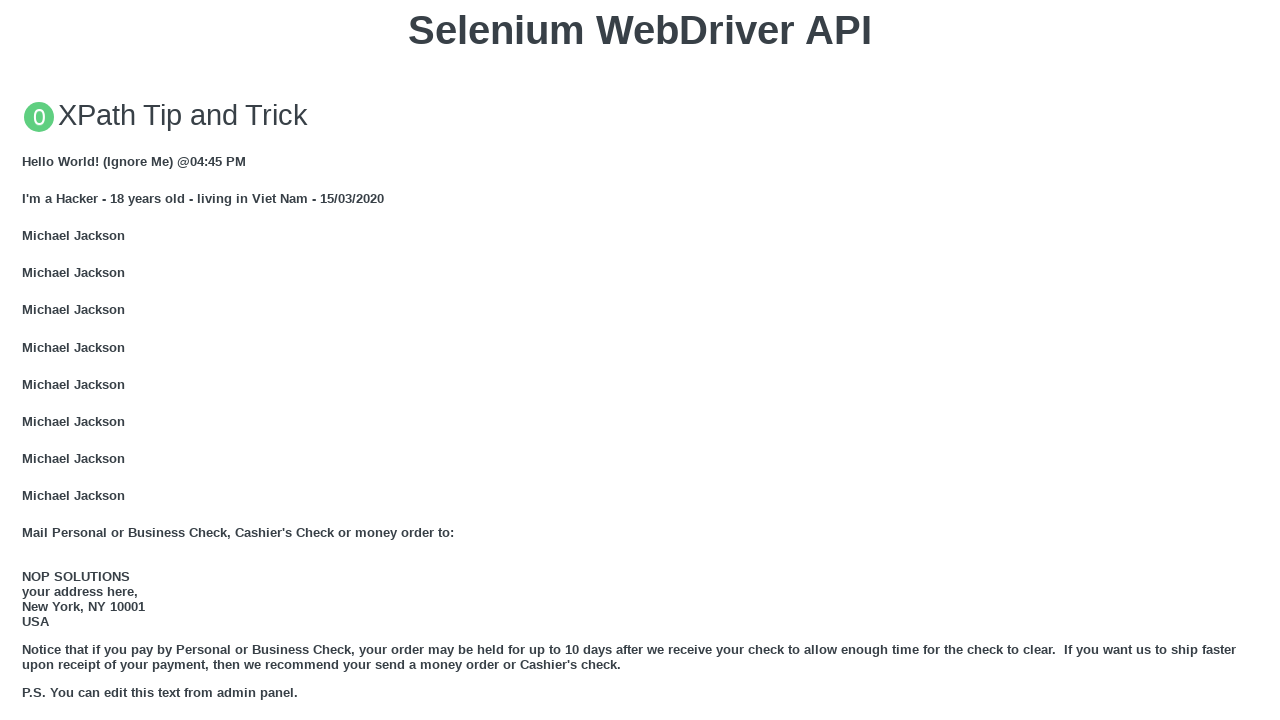

Verified email input field is visible
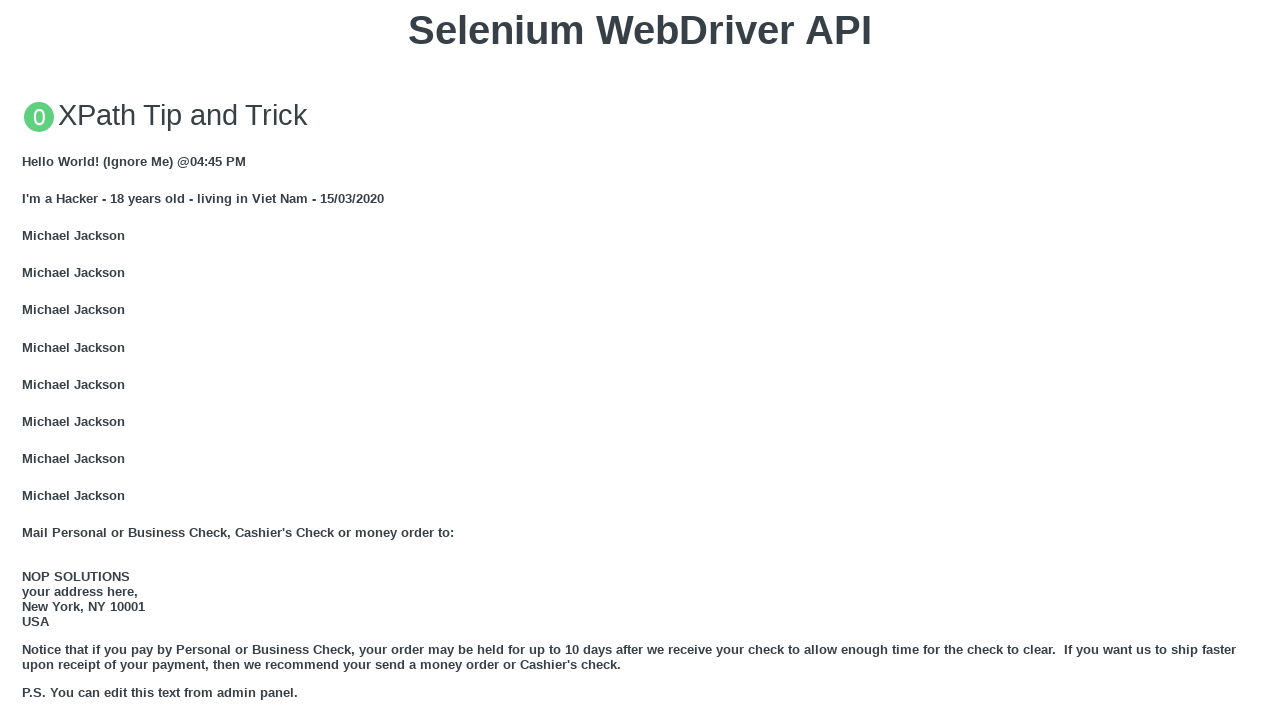

Filled email input field with 'Automation Testing' on input#mail
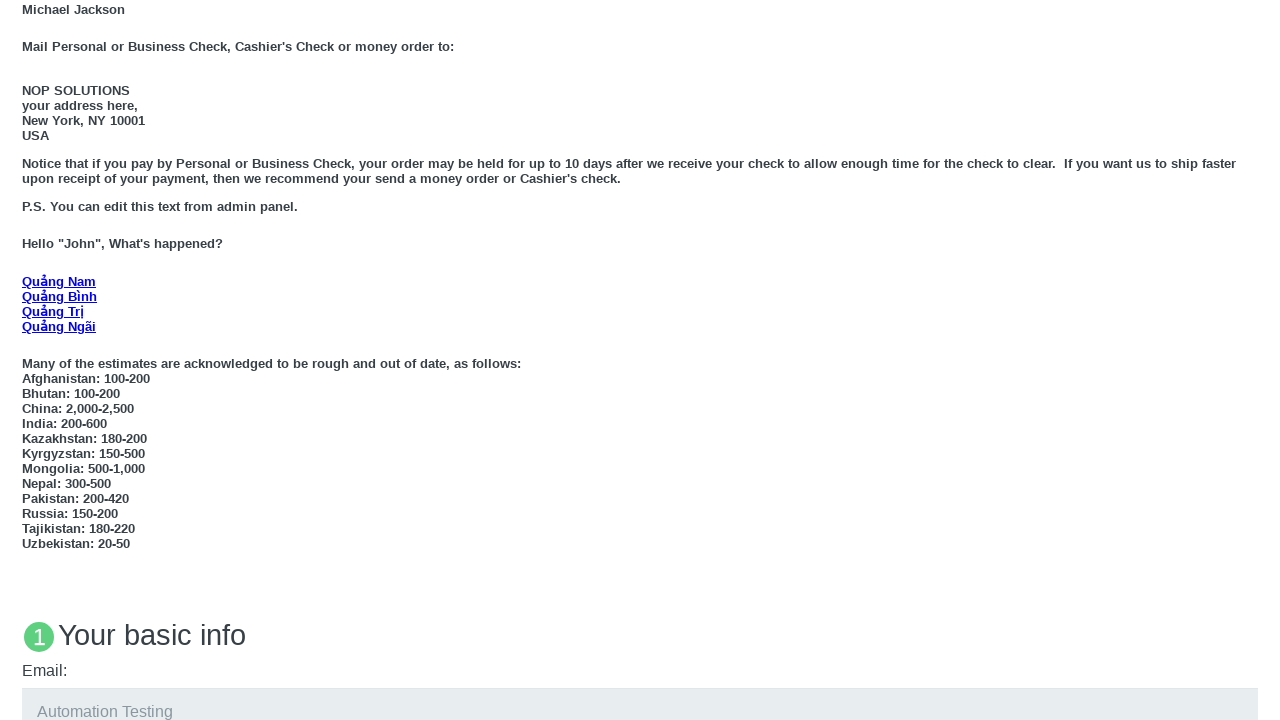

Verified age under 18 radio button is visible
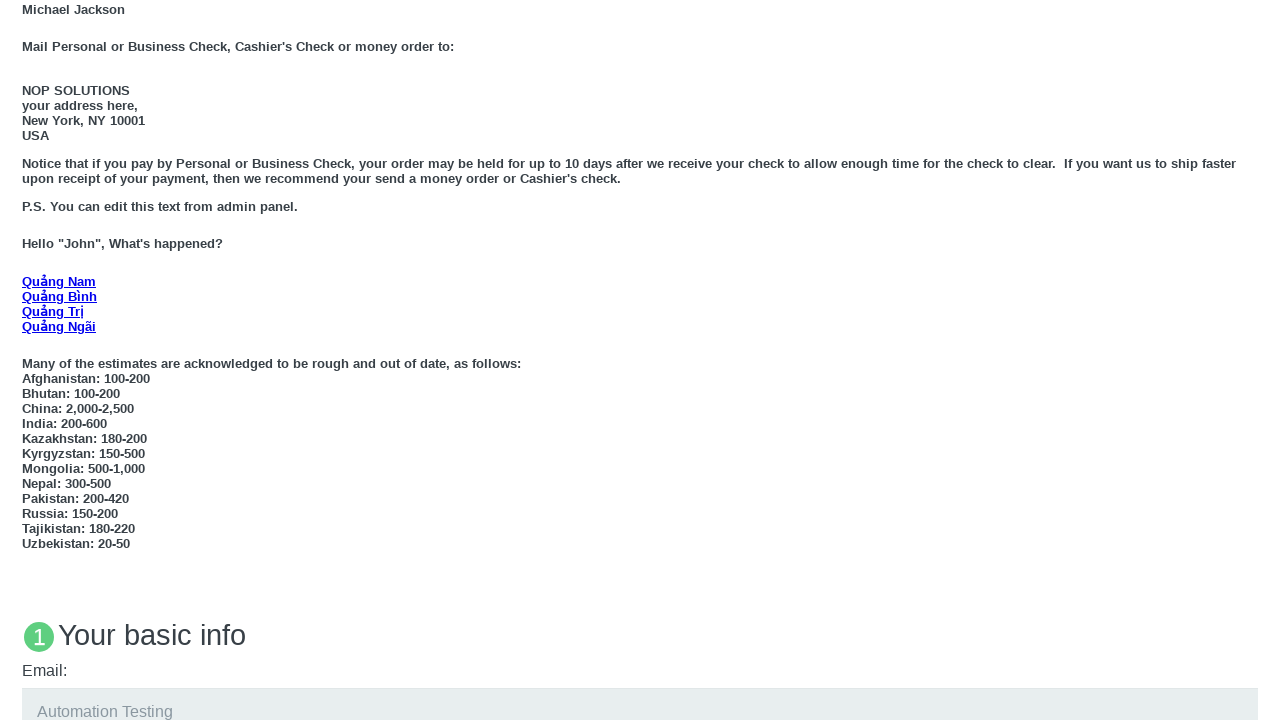

Clicked age under 18 radio button at (28, 360) on input#under_18
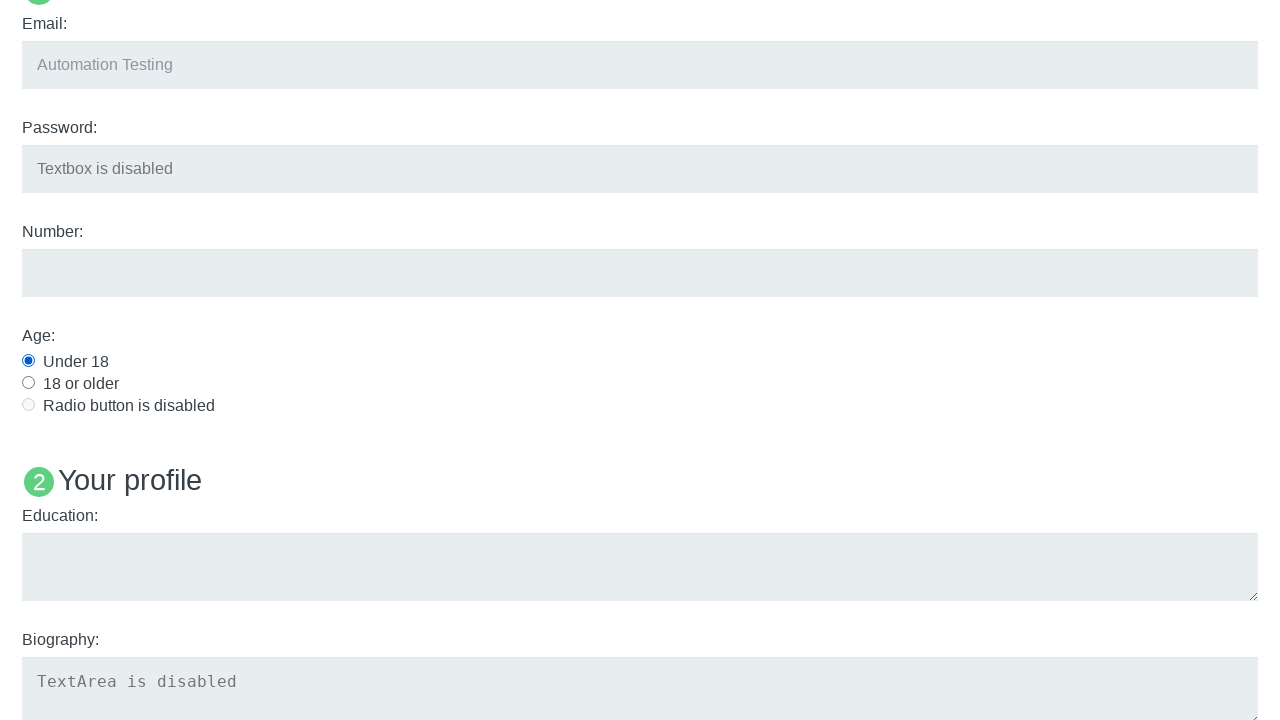

Verified education textarea is visible
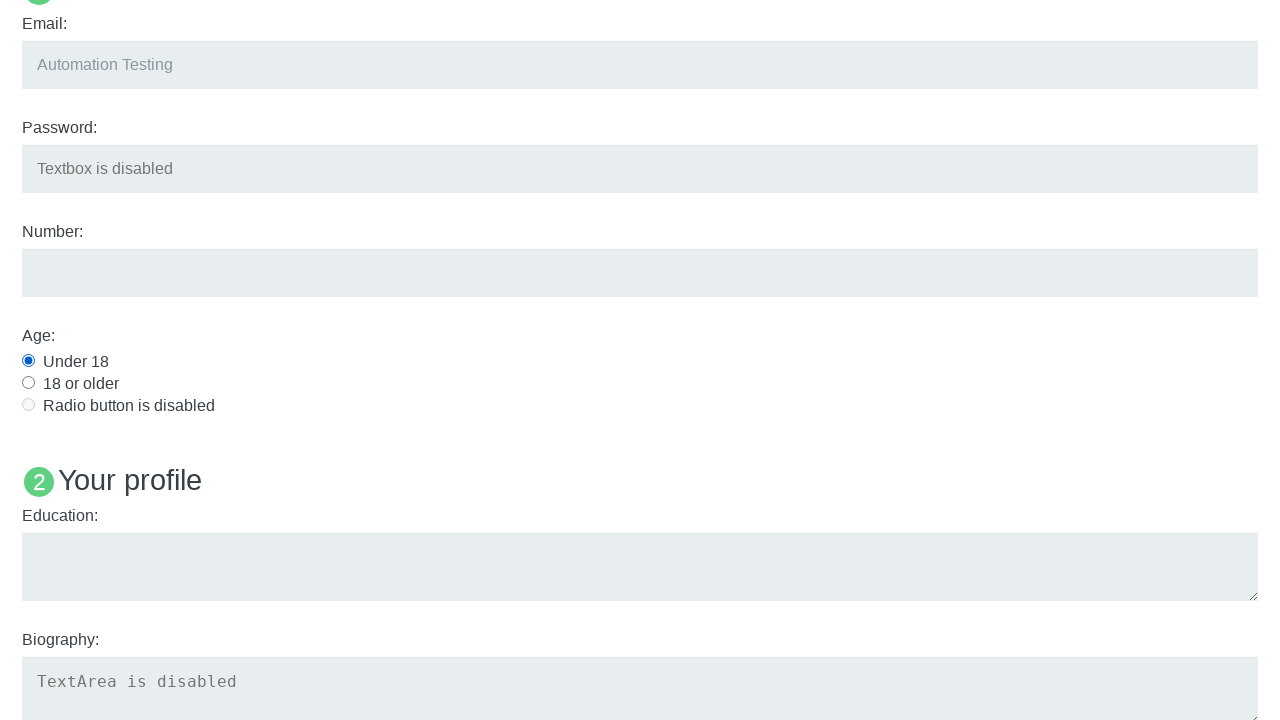

Filled education textarea with 'Automation Testing' on textarea#edu
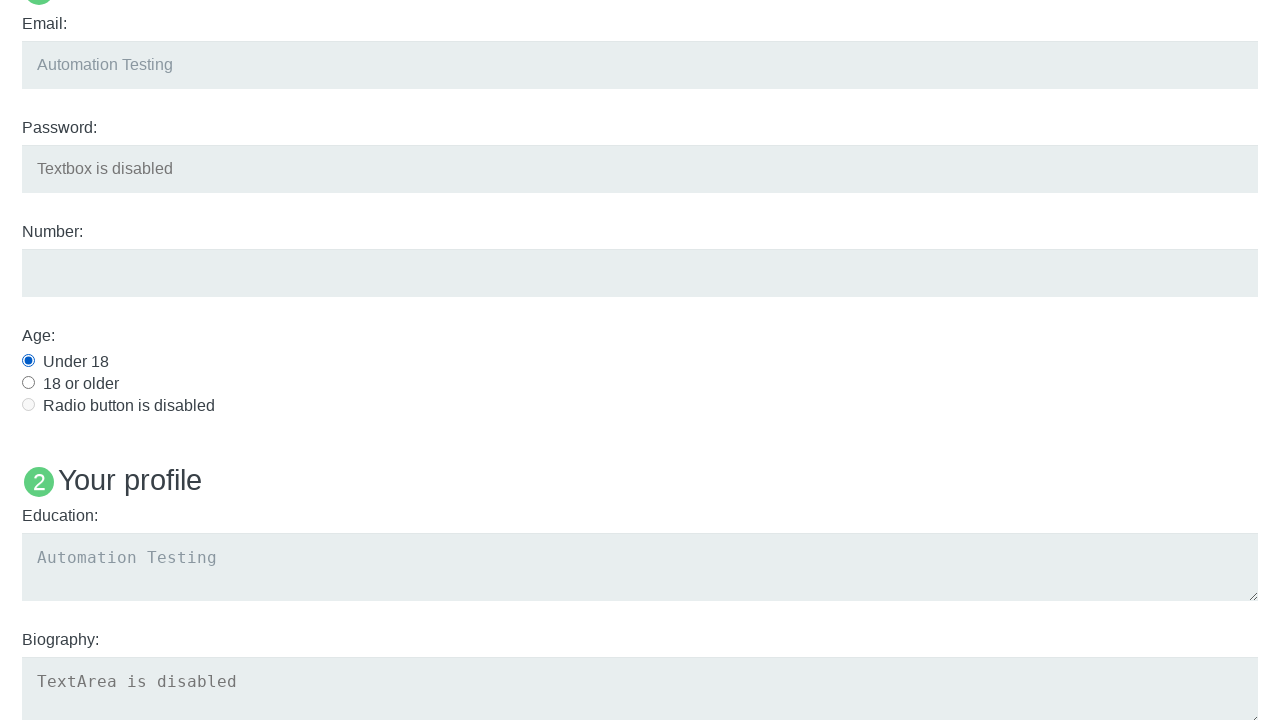

Verified 'Name: User5' element is not visible
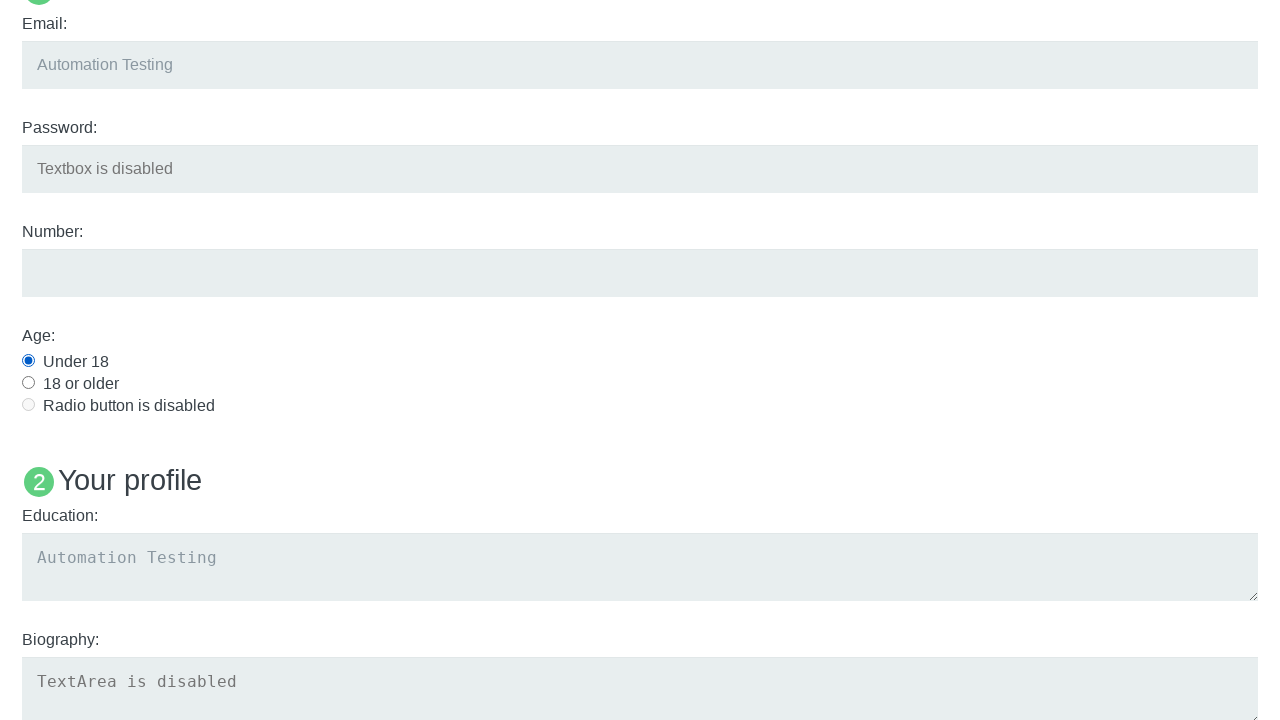

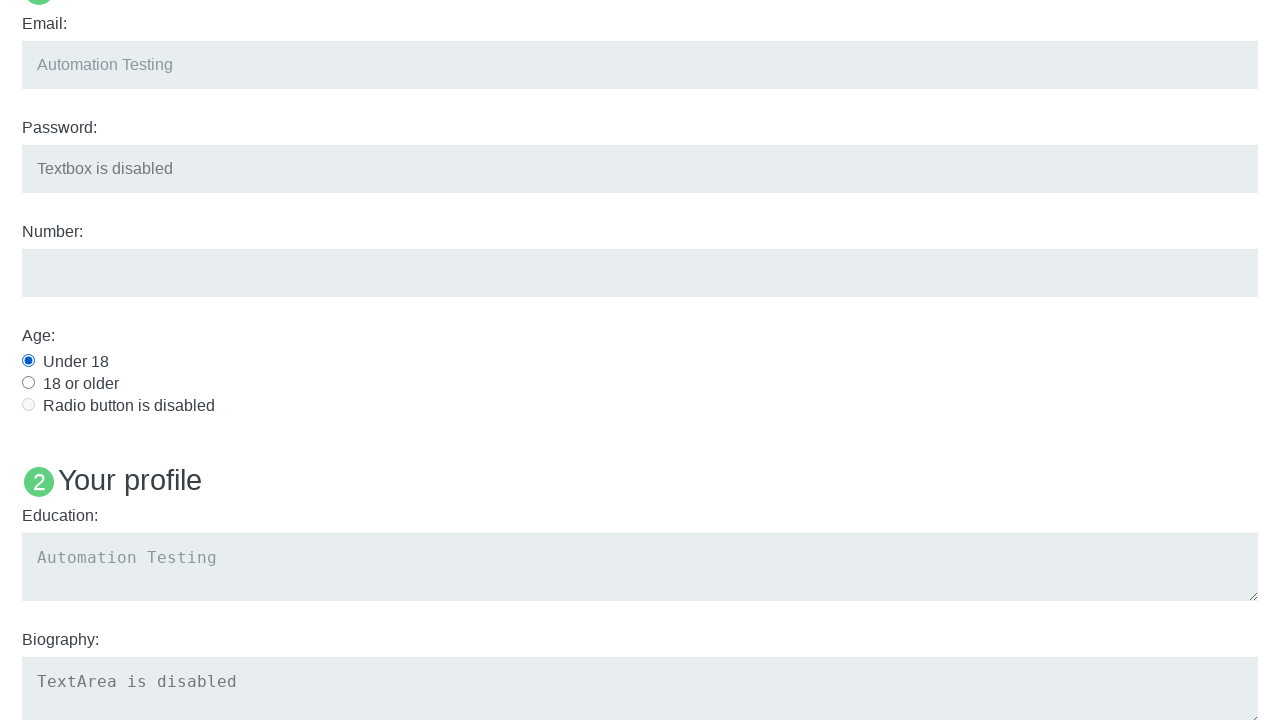